Tests date picker functionality with AJAX loading by selecting a date and verifying it displays correctly after the AJAX call completes

Starting URL: http://demos.telerik.com/aspnet-ajax/ajaxloadingpanel/functionality/explicit-show-hide/defaultcs.aspx

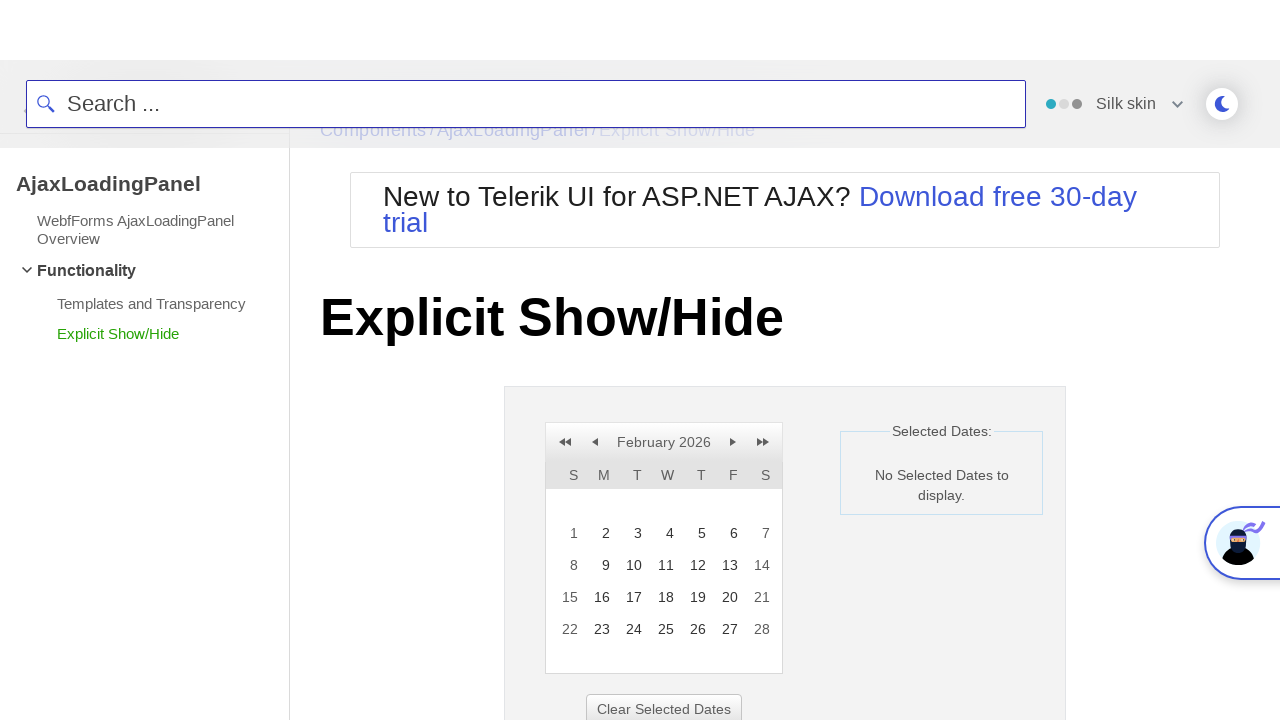

Date picker container became visible
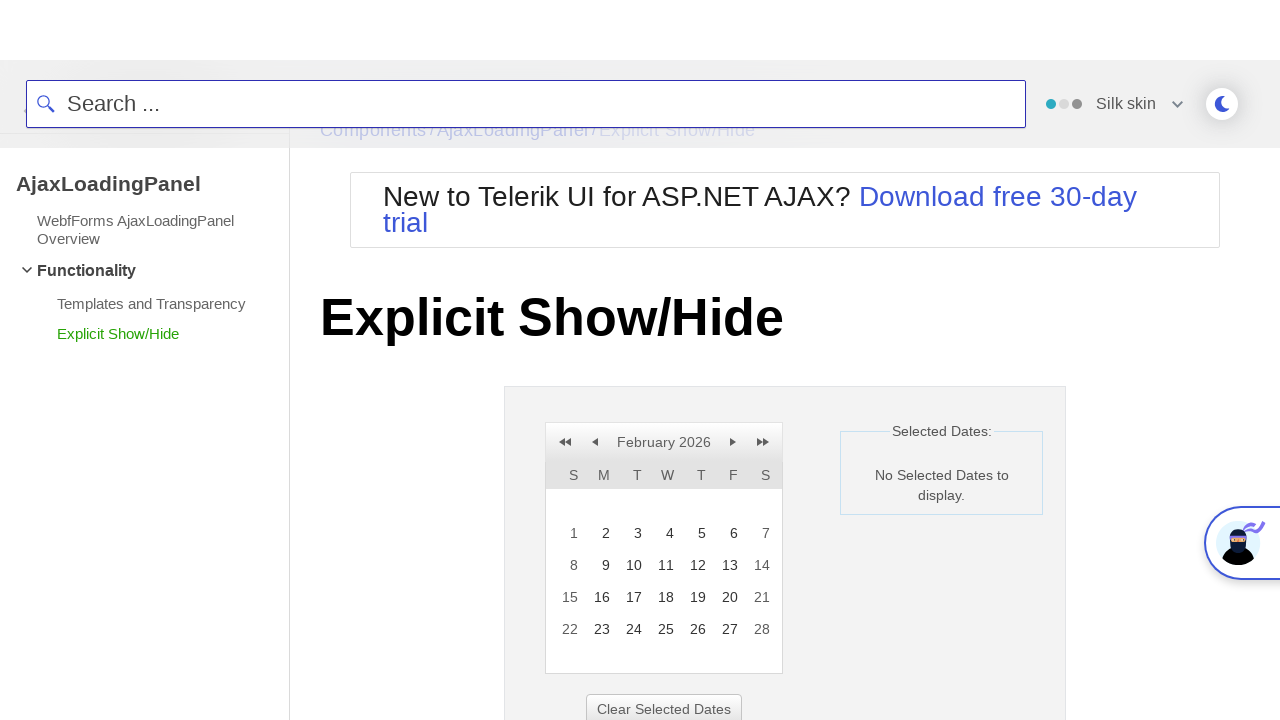

Retrieved initial date text: 'No Selected Dates to display.'
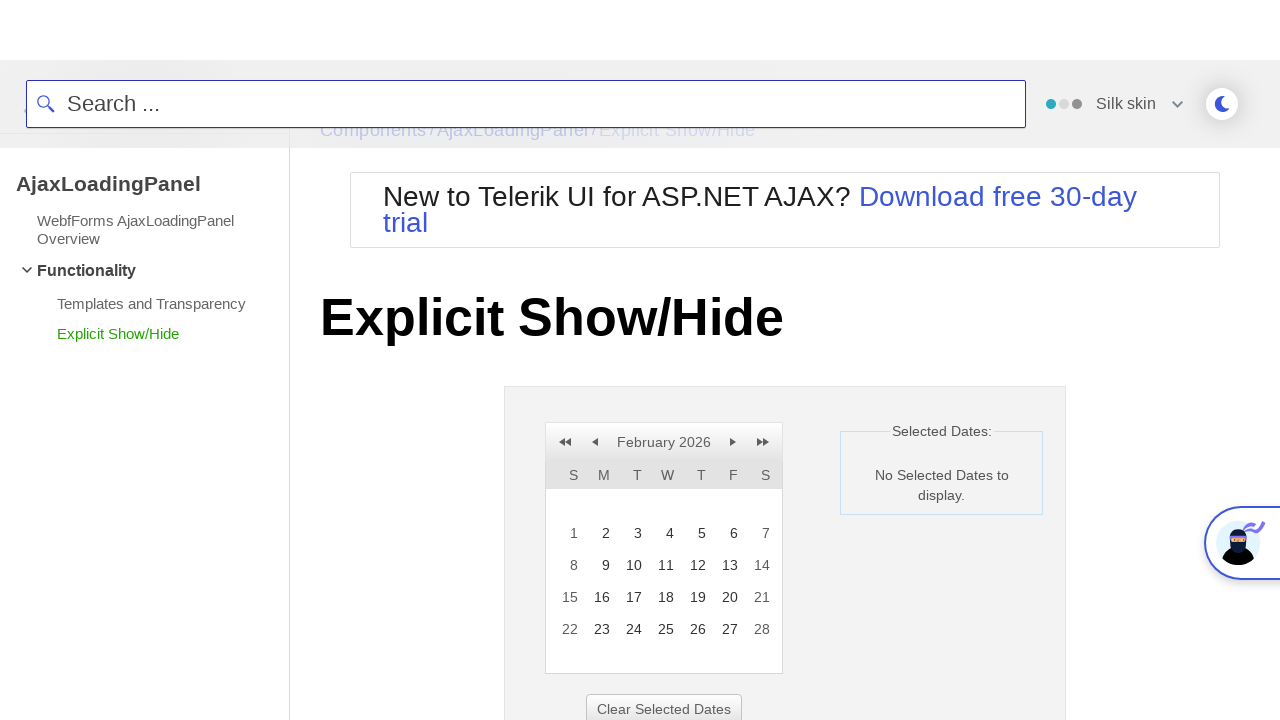

Verified initial state shows no selected dates
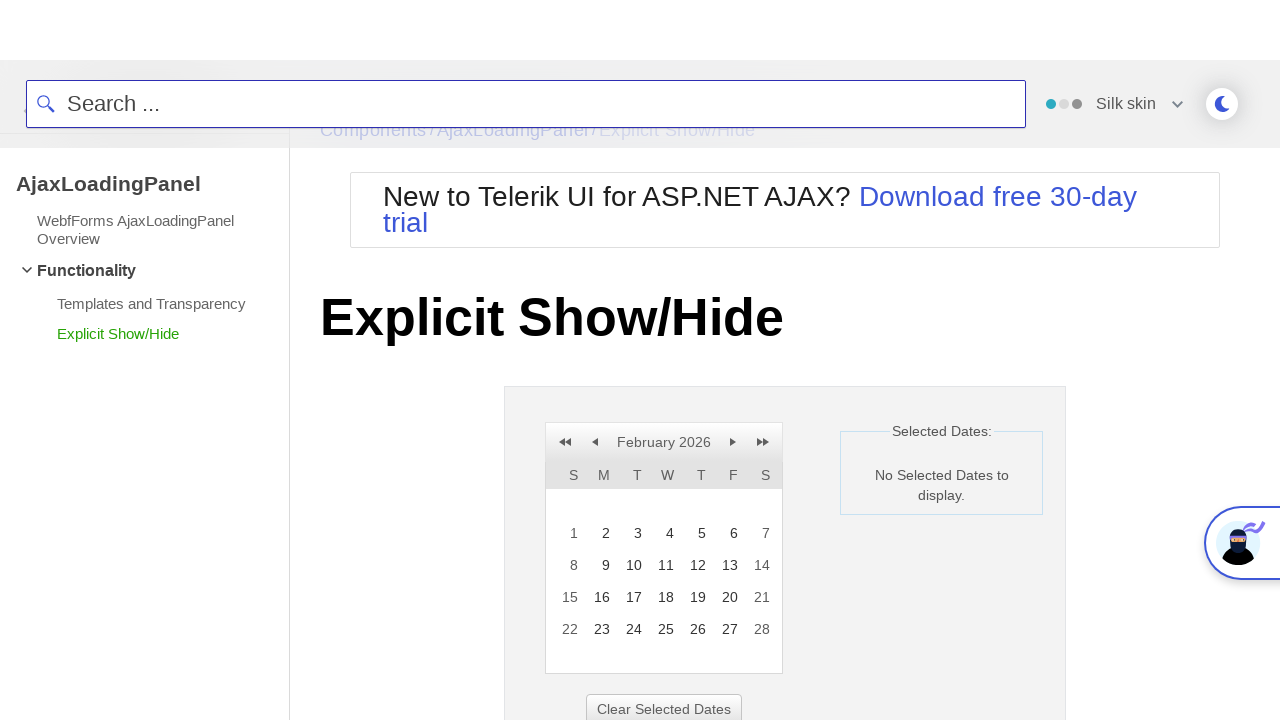

Clicked on day 8 in the calendar at (568, 565) on xpath=//a[text()='8']
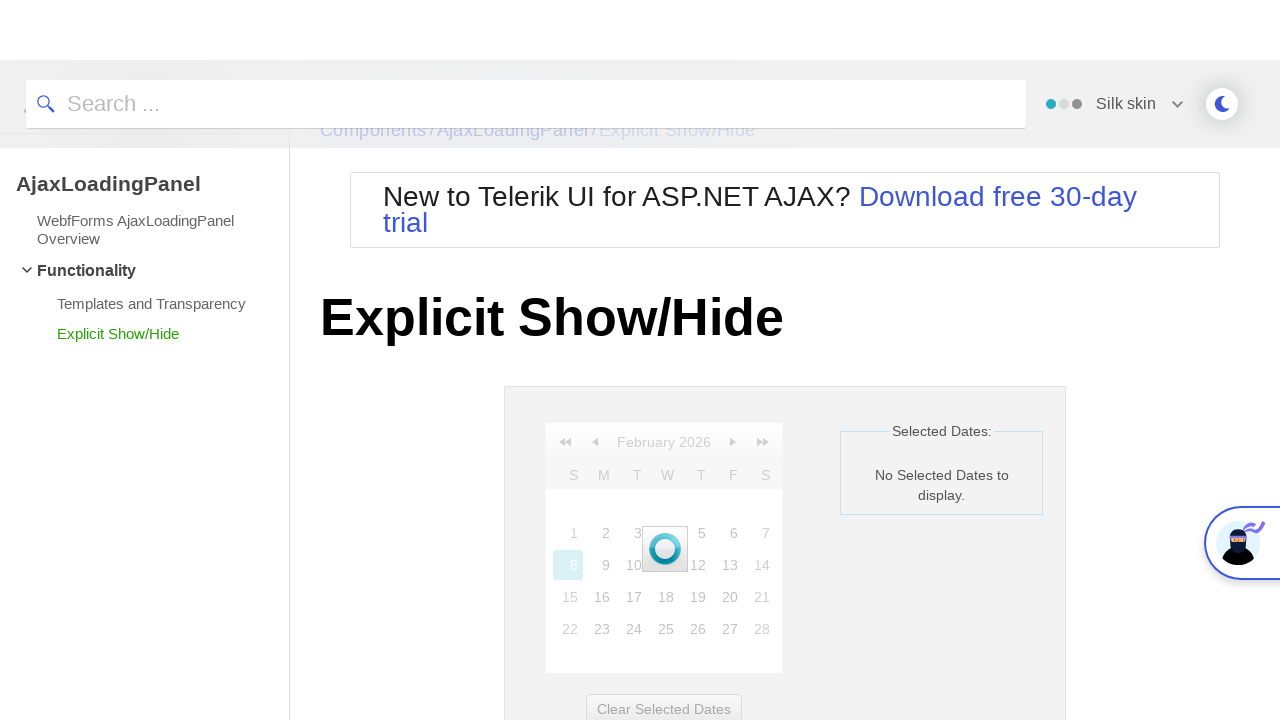

AJAX loading panel disappeared after date selection
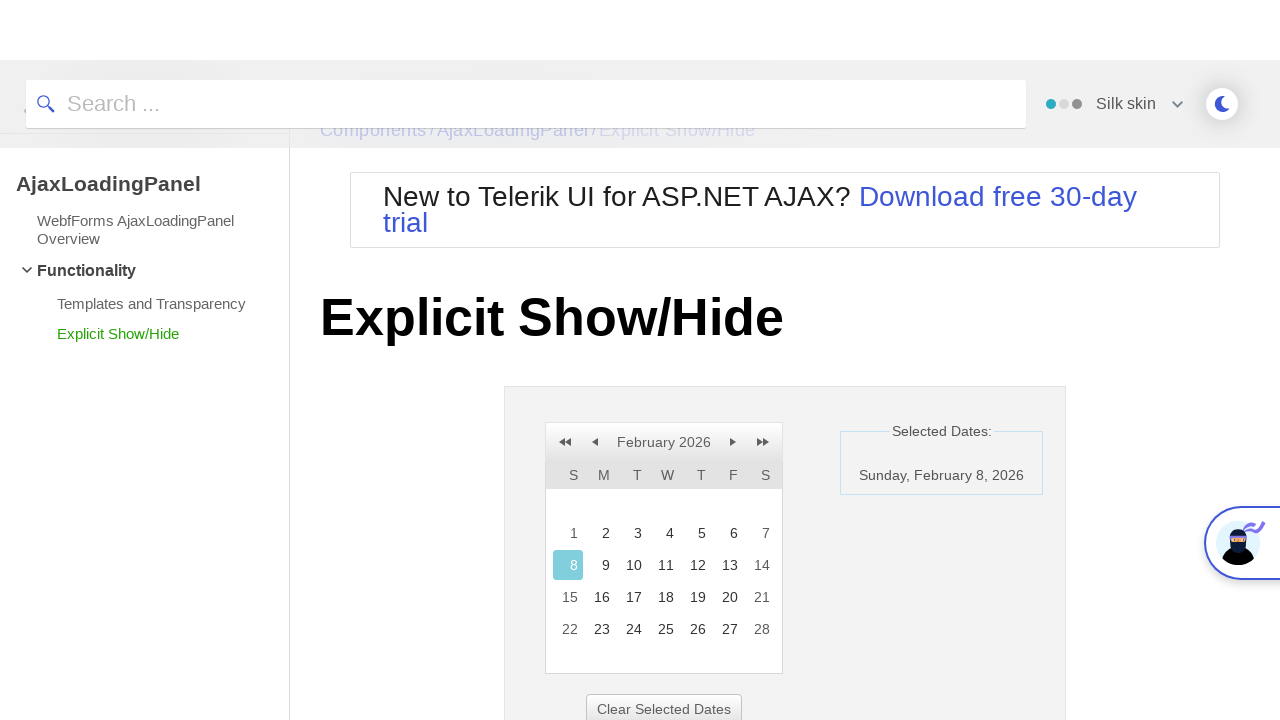

Day 8 became visible in the calendar
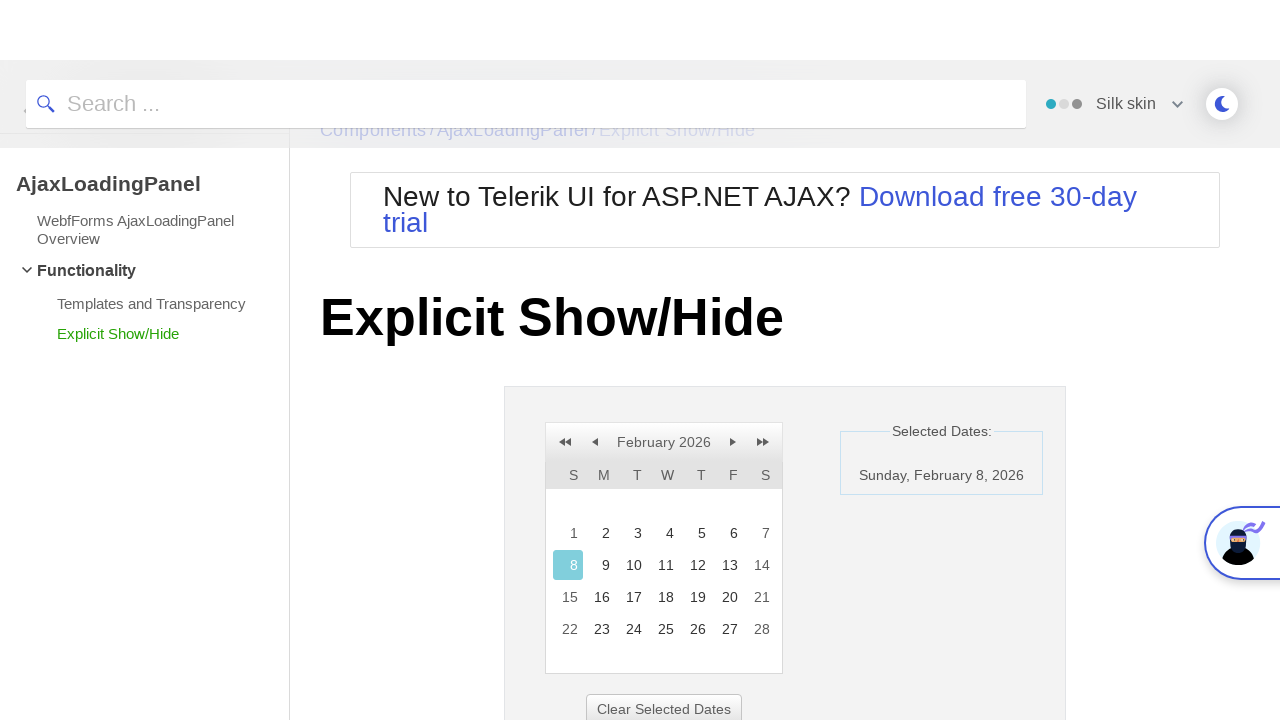

Retrieved selected date text: 'Sunday, February 8, 2026'
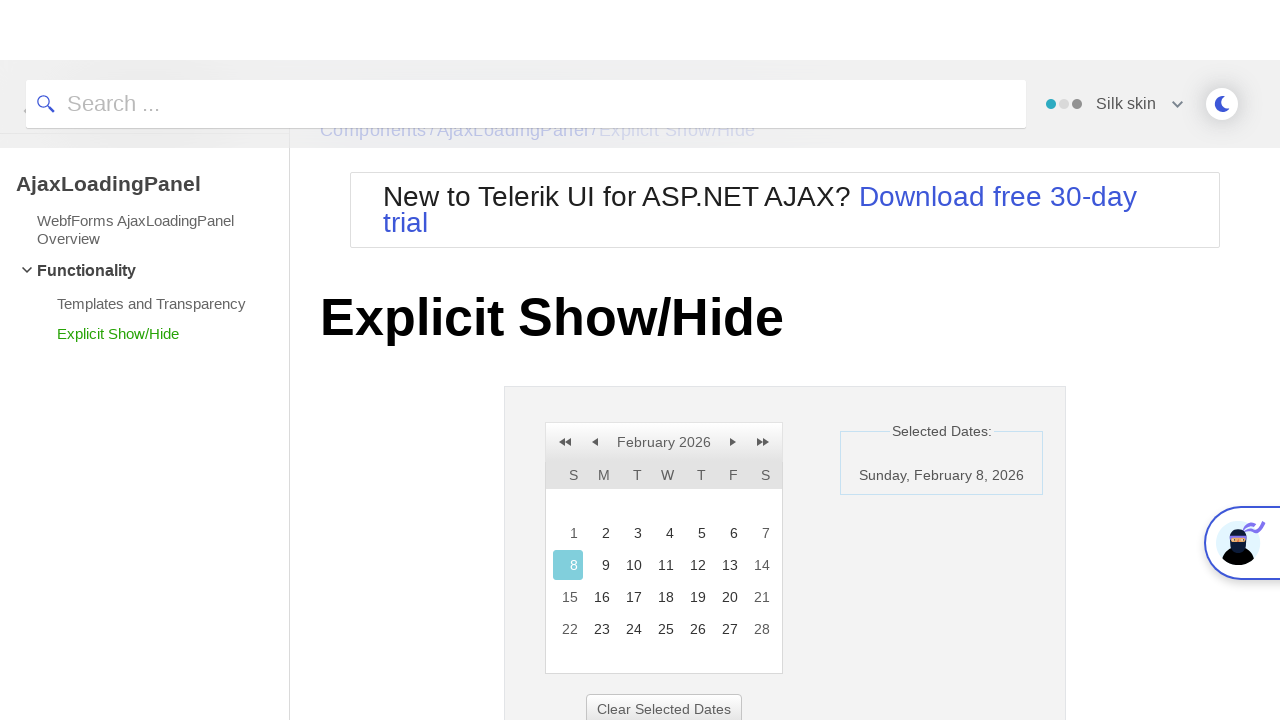

Verified selected date contains '8'
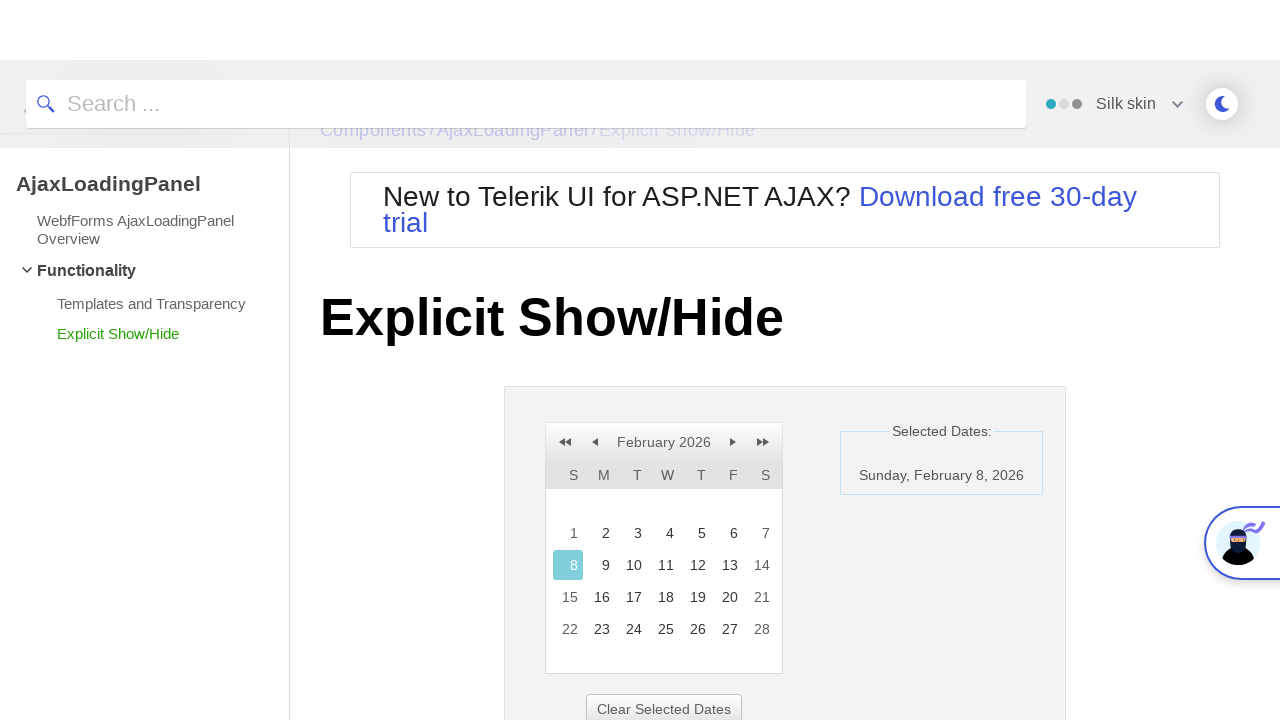

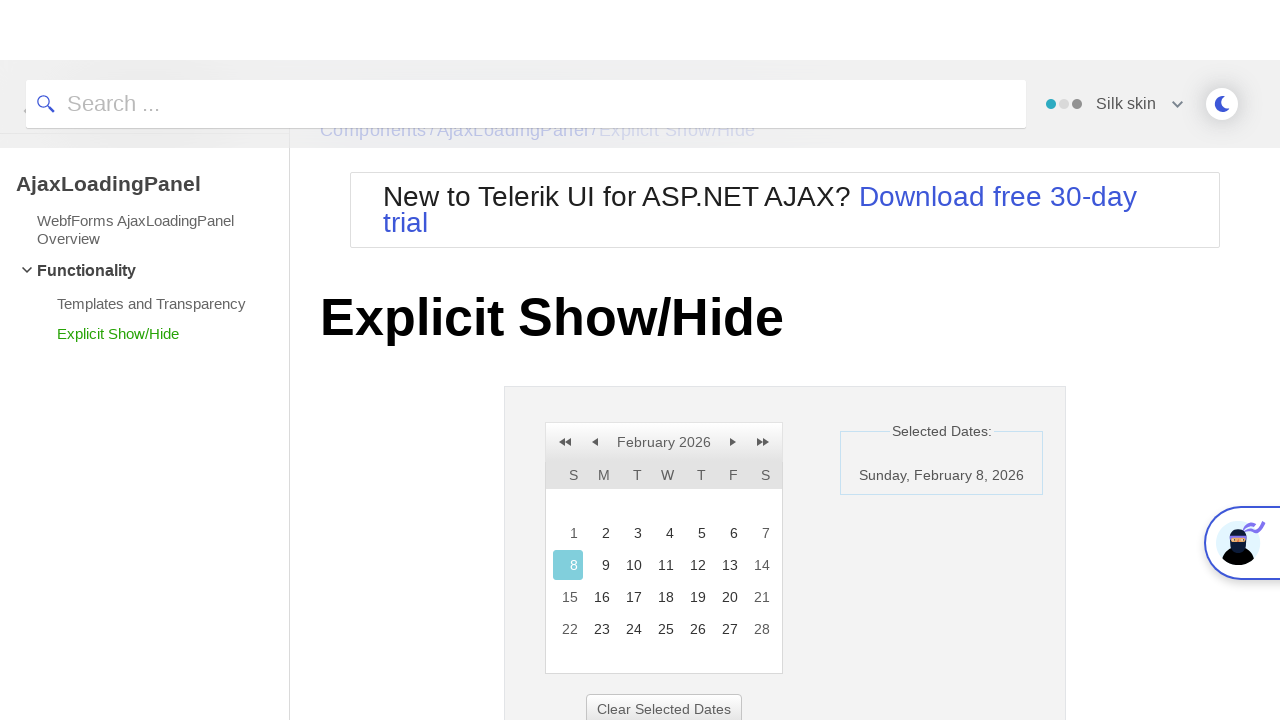